Navigates to wisequarter homepage and verifies that the URL contains "wisequarter"

Starting URL: https://www.wisequarter.com

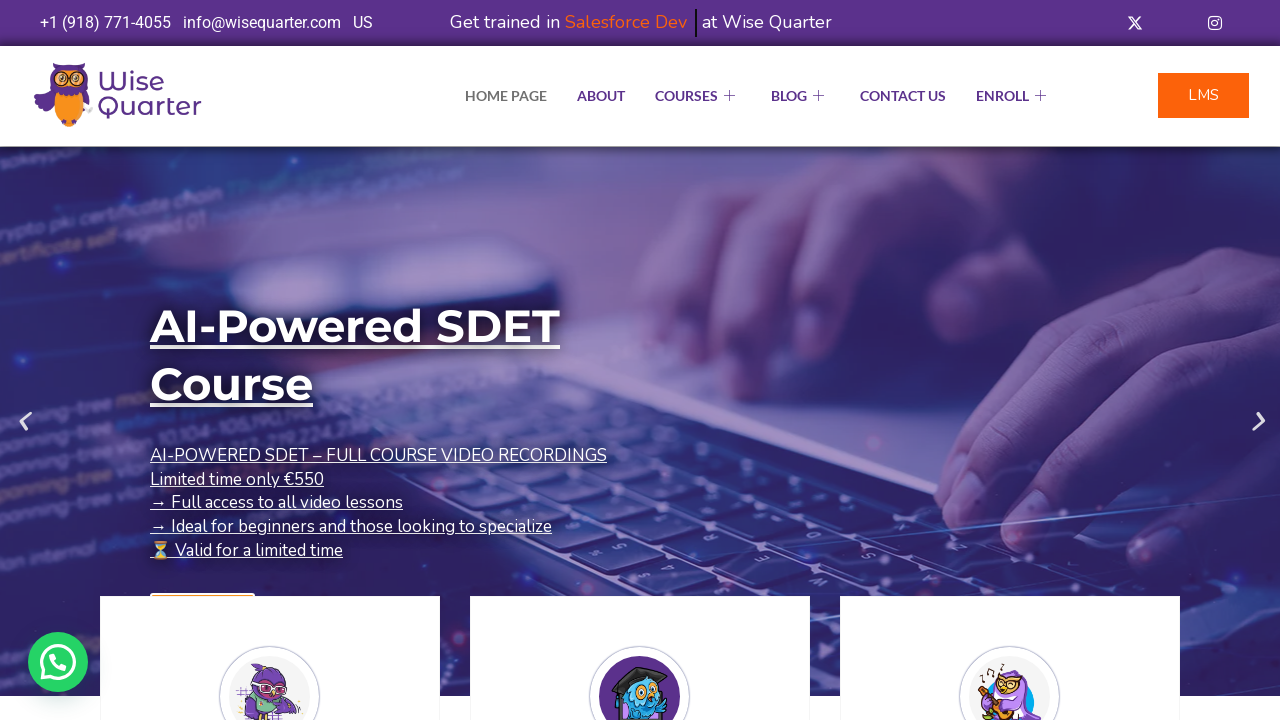

Waited for page to reach domcontentloaded state
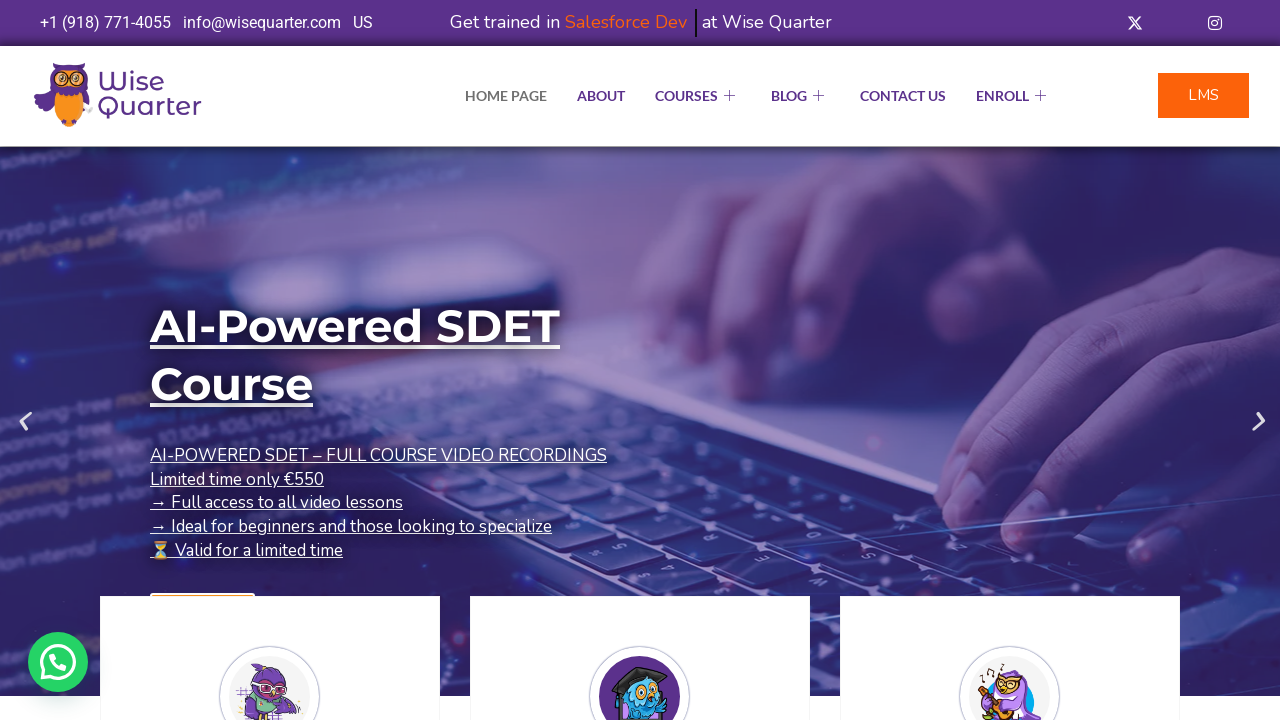

Verified that URL contains 'wisequarter'
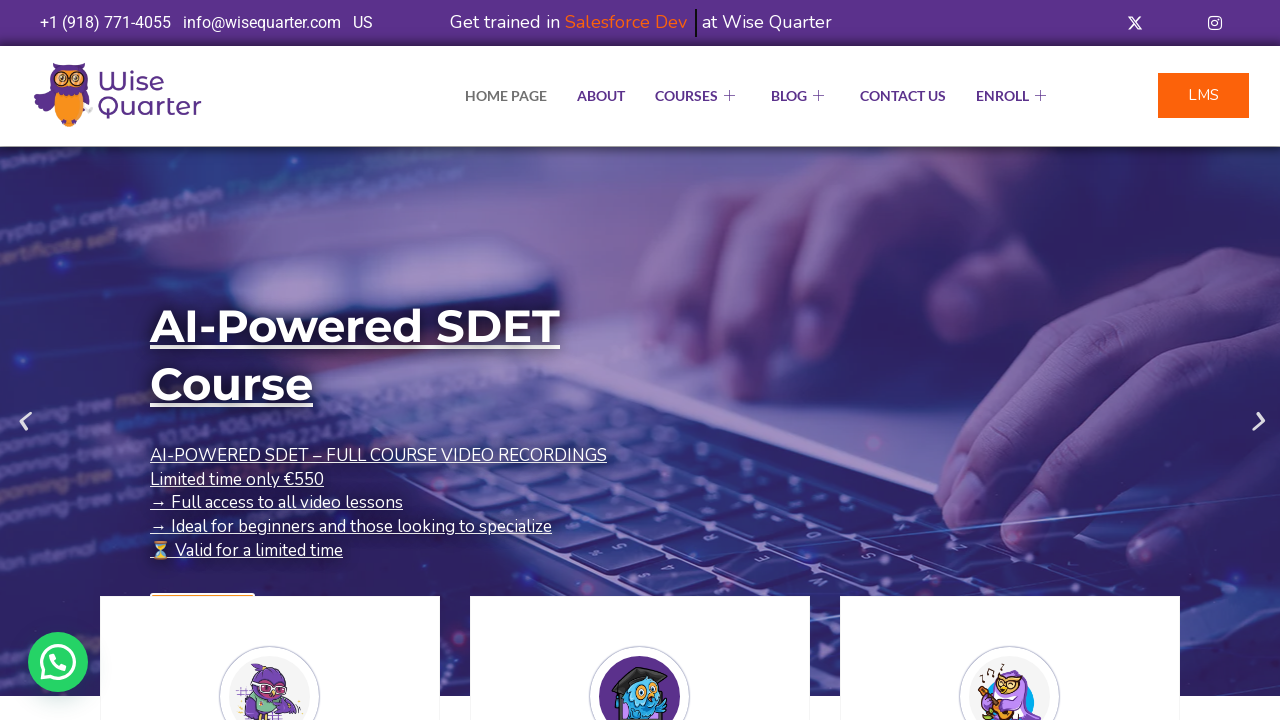

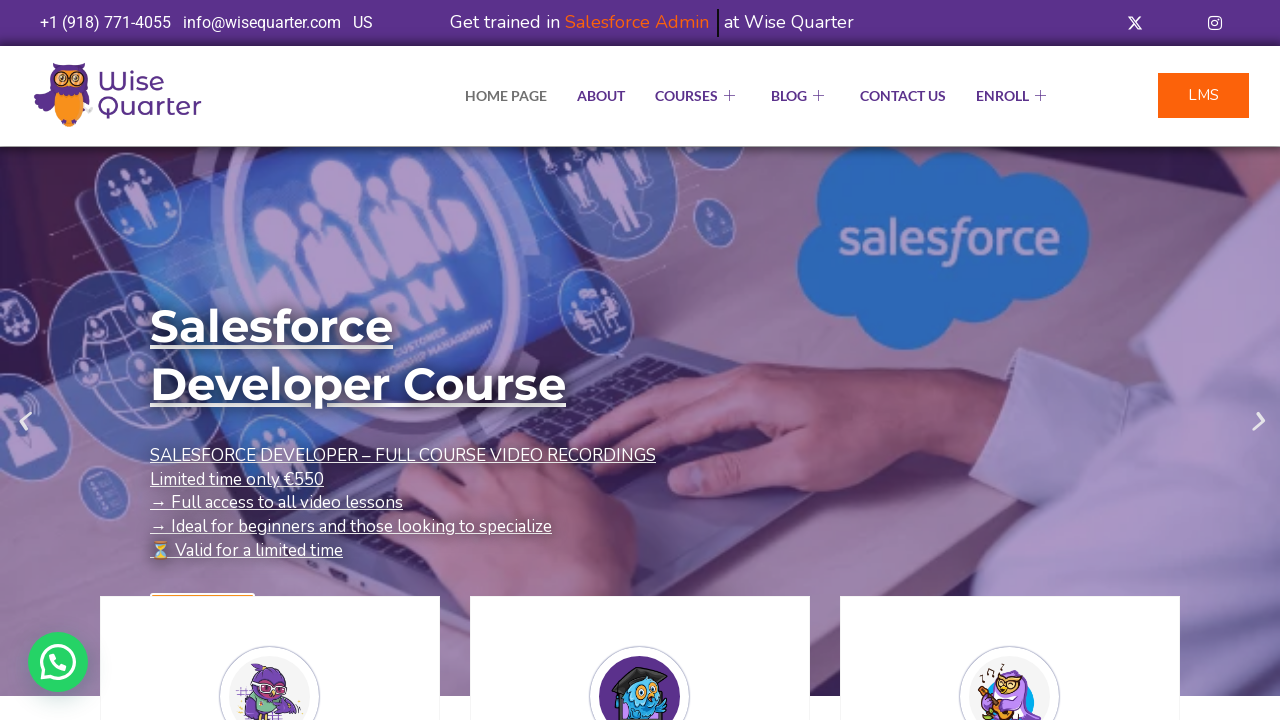